Tests mobile navigation by emulating a mobile viewport, clicking the navbar toggler icon to expand the menu, and then clicking on a navigation item.

Starting URL: https://rahulshettyacademy.com/angularAppdemo/

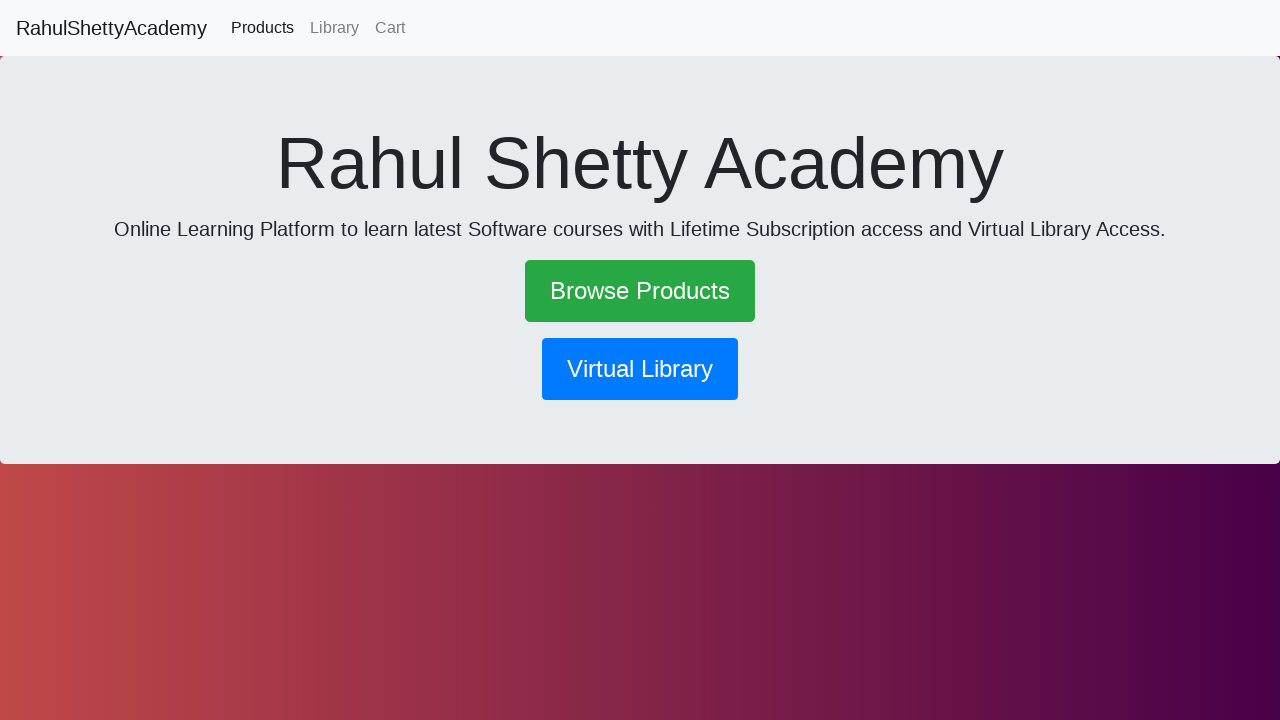

Navigated to https://rahulshettyacademy.com/angularAppdemo/
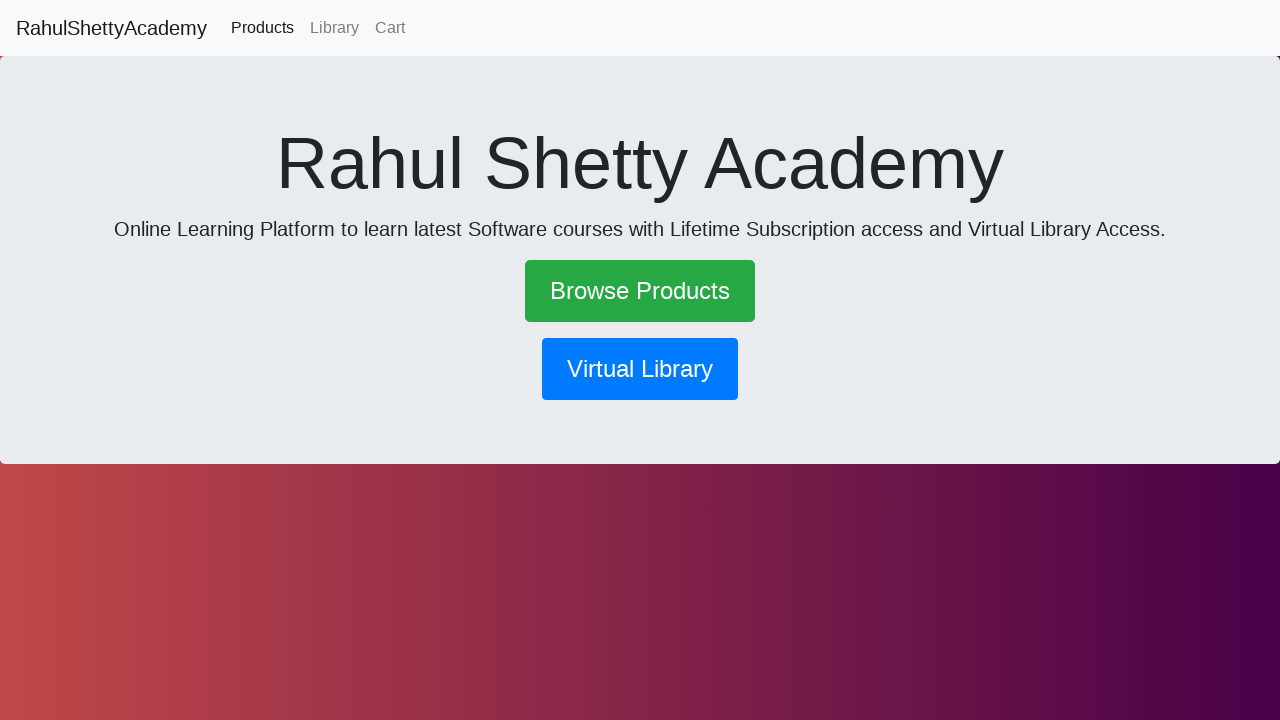

Set mobile viewport to 600x1000 pixels
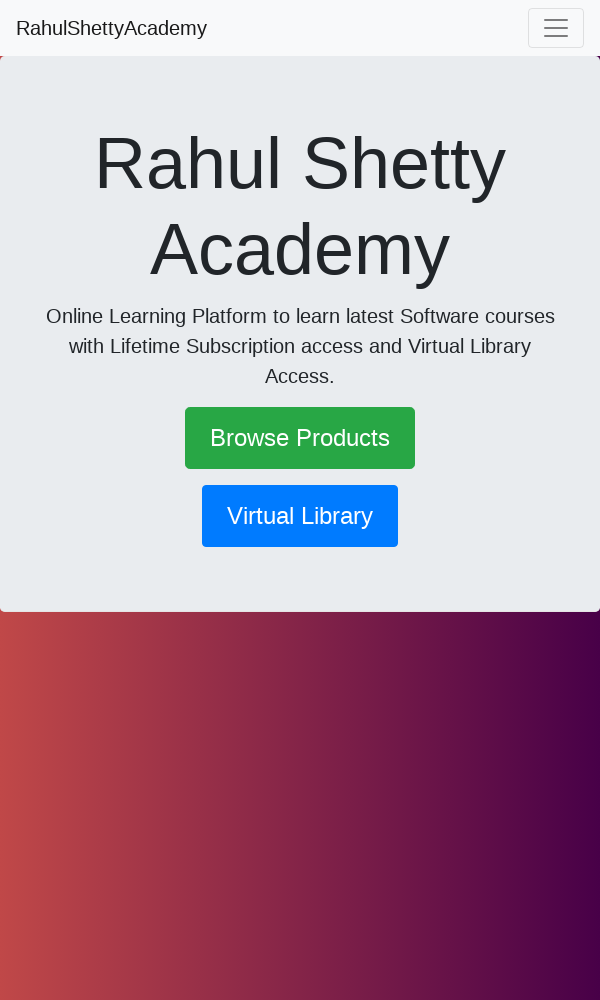

Clicked navbar toggler icon to expand mobile menu at (556, 28) on .navbar-toggler-icon
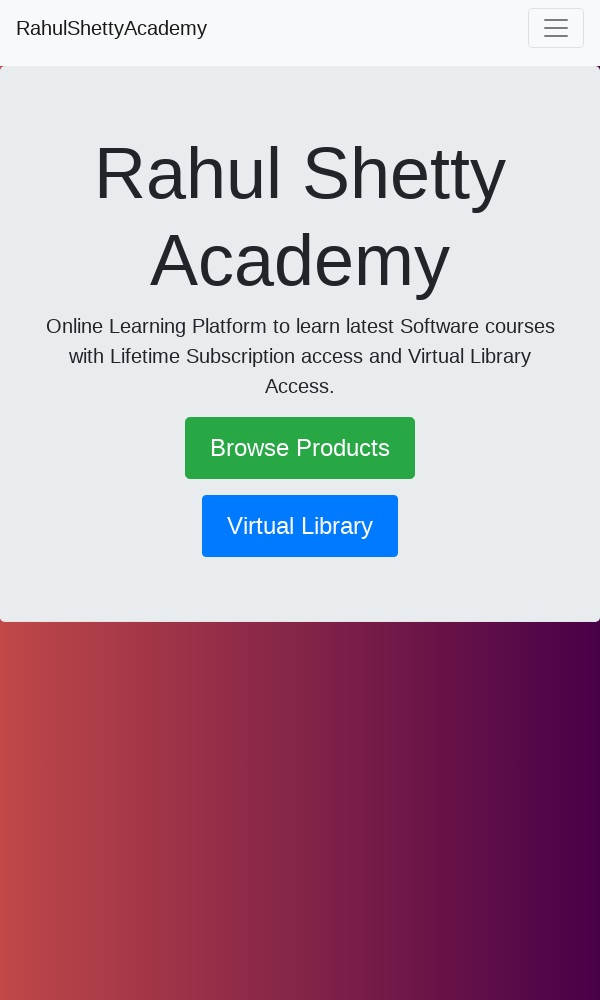

Waited for menu to expand (1000ms)
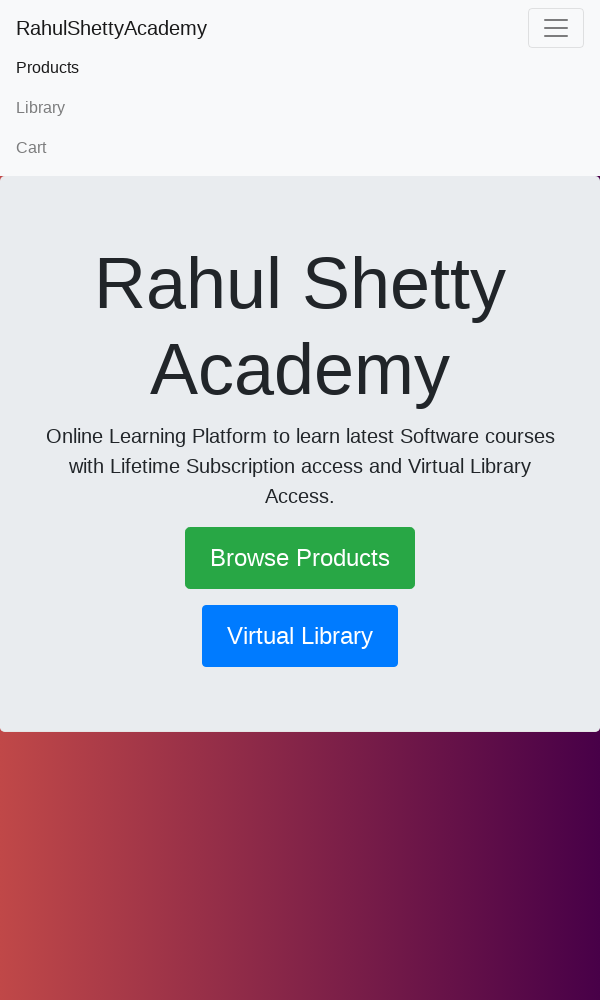

Clicked on second navigation item in expanded menu at (300, 108) on xpath=//div[@id='navbarSupportedContent']/ul/li[2]
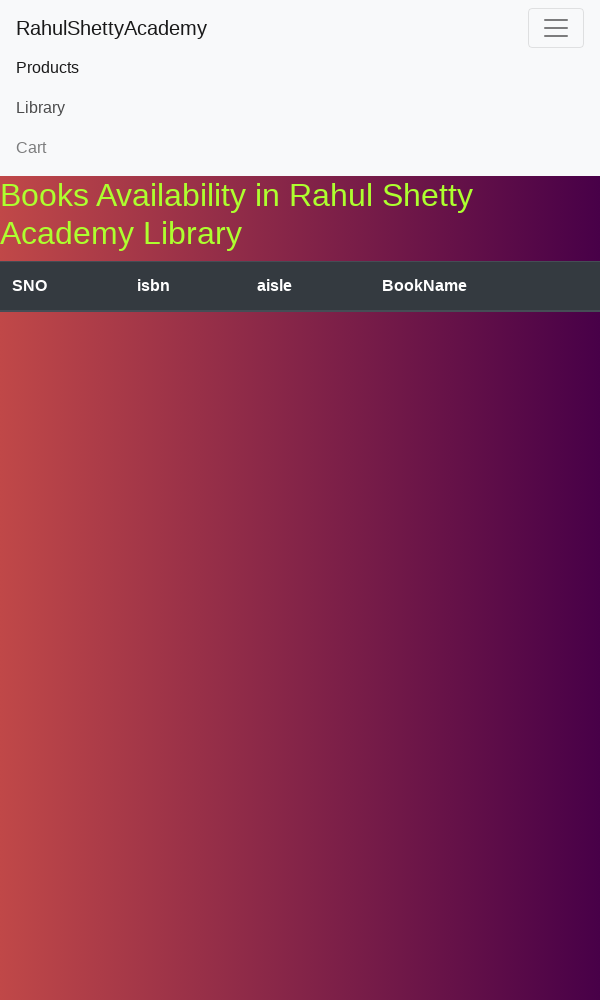

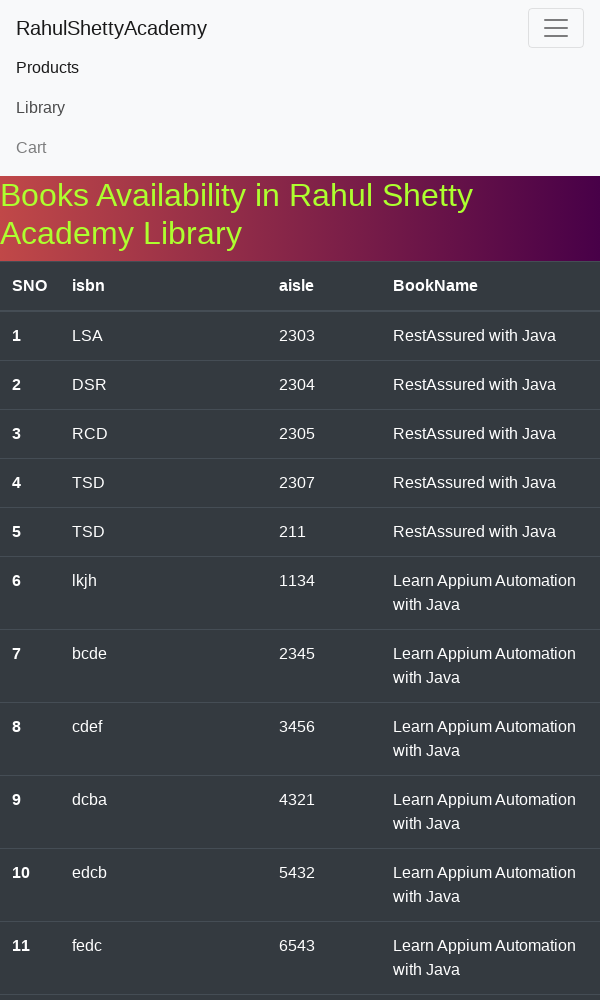